Tests various CSS selector techniques by filling multiple form fields on a practice page

Starting URL: https://syntaxprojects.com/cssSelector.php

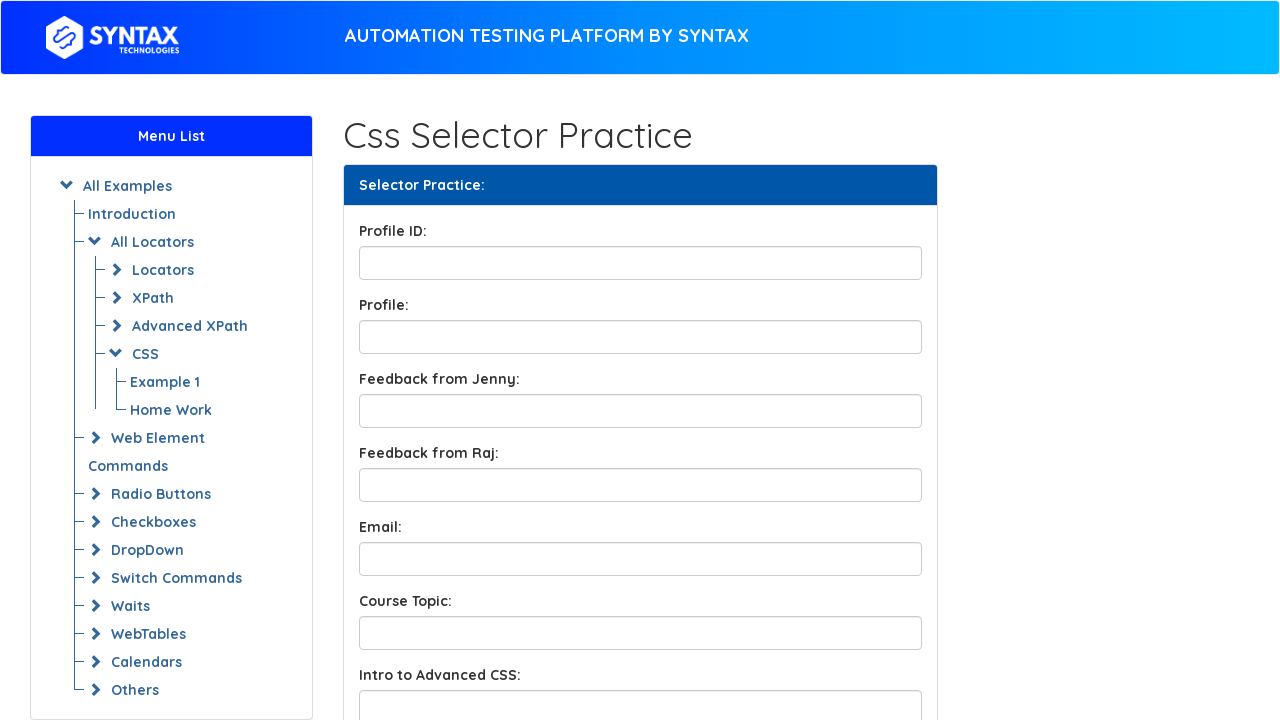

Filled Profile ID field with 'moazzam' using CSS id attribute selector on input[id='profileID']
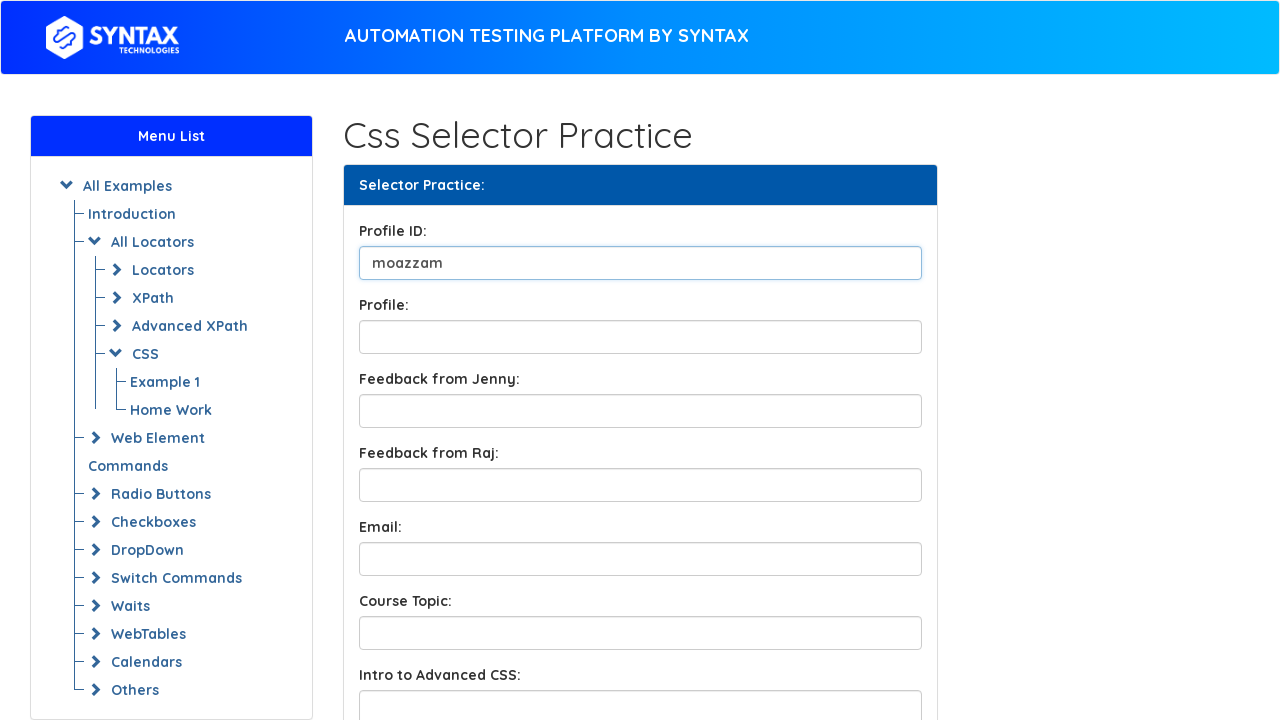

Filled Profile Box field with 'amazon' using CSS id shortcut selector on input#profileBox
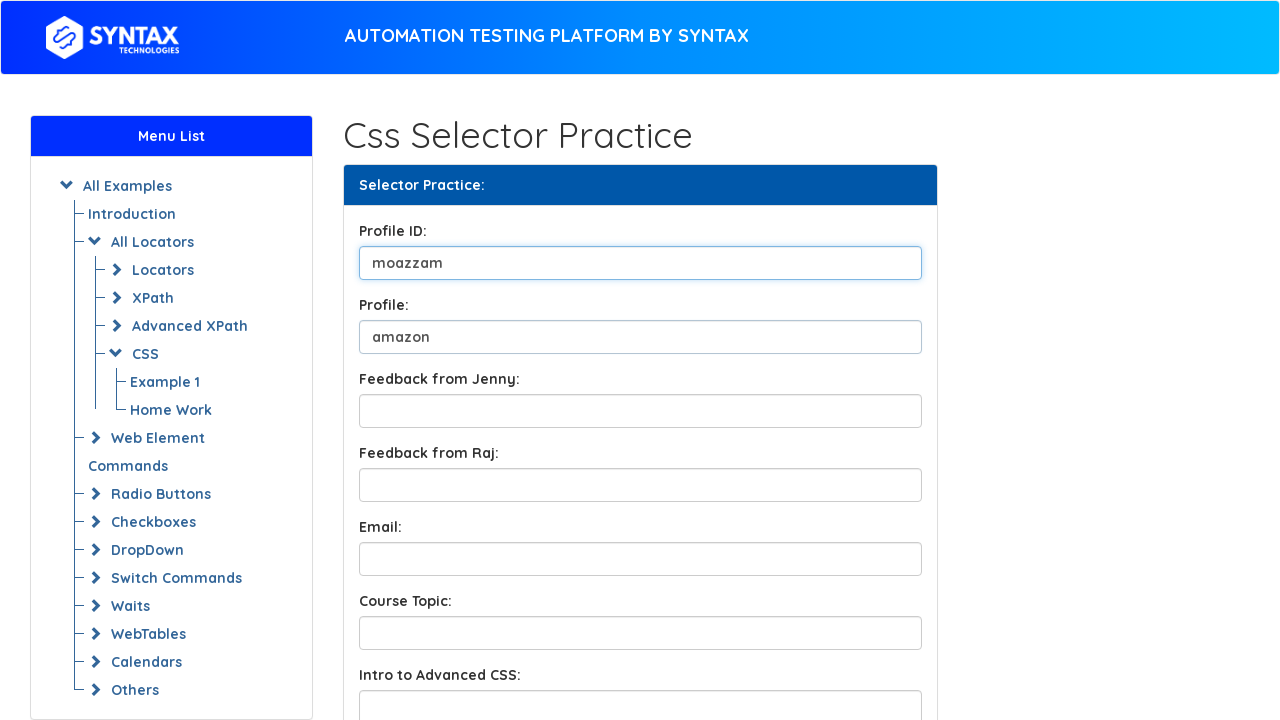

Filled feedback field with 'the website is really cool!!!' using CSS class selector on input.form-control.feedbackBox1
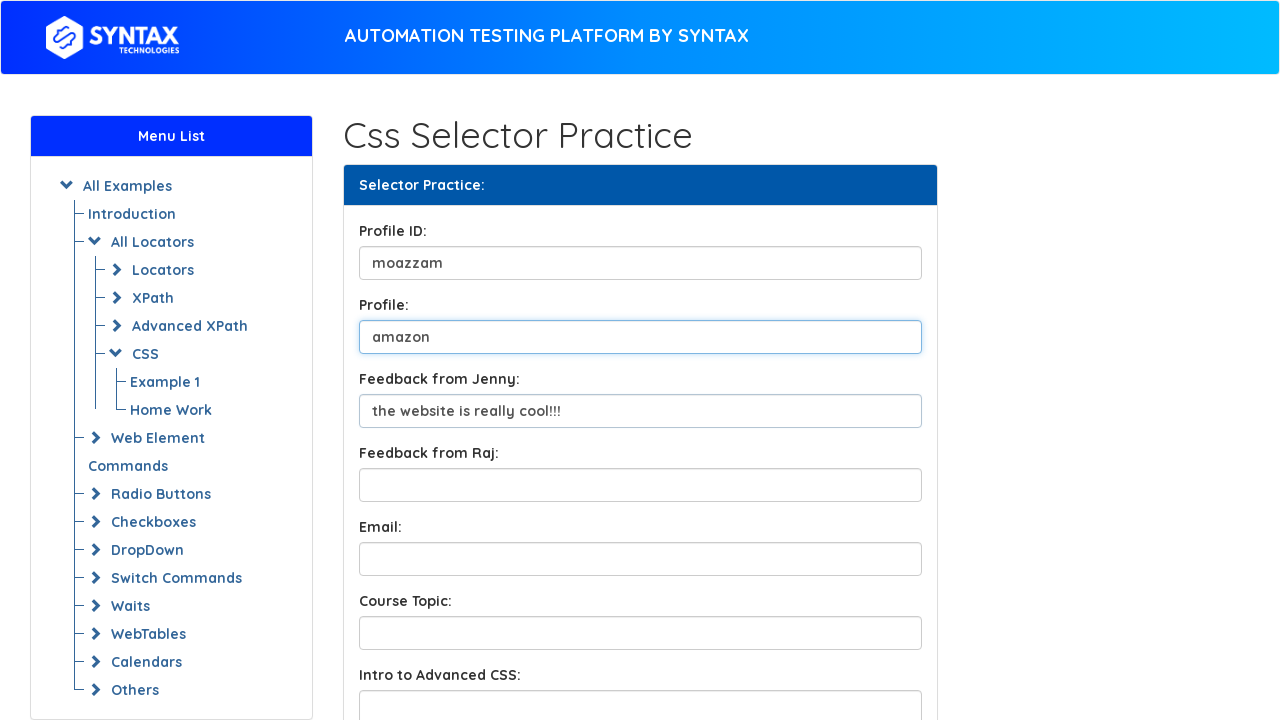

Filled course topic field with 'selenium' using CSS contains selector on input[name*='contentInput']
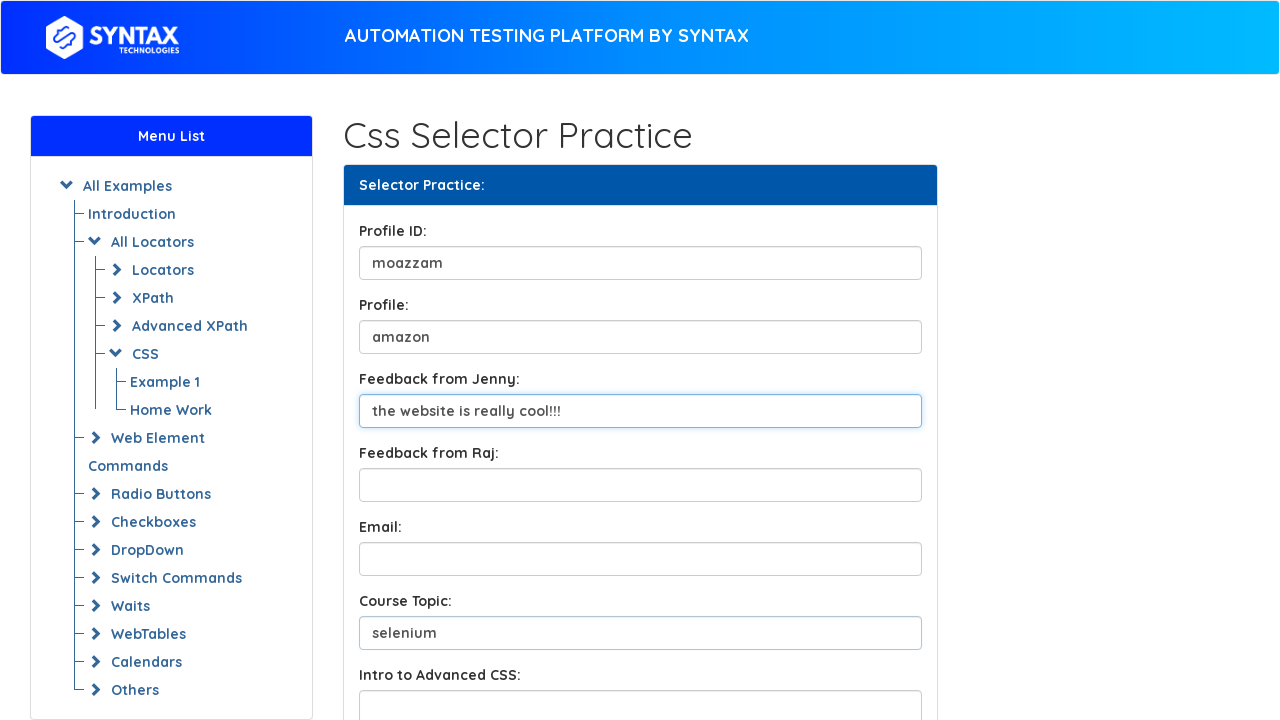

Filled advanced CSS field with 'shortcuts' using CSS starts-with selector on input[name^='IntroInput']
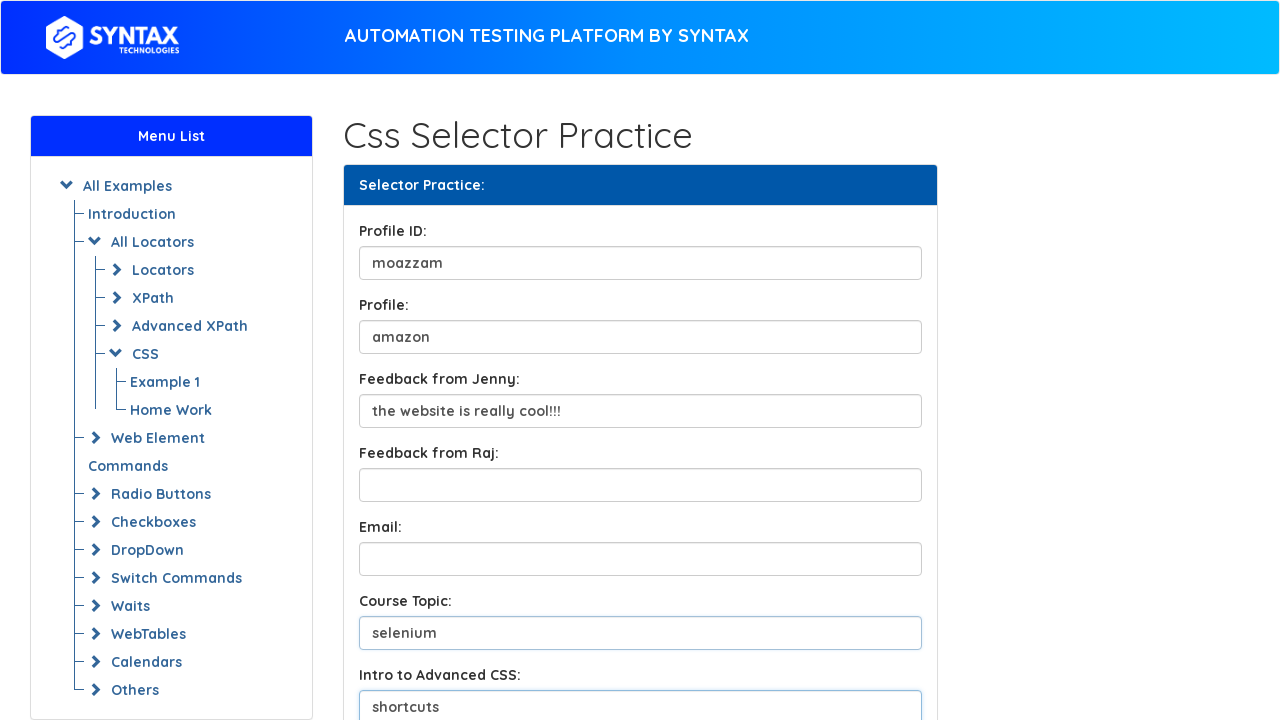

Filled CSS module field with 'css' using CSS ends-with selector on input[name$='Input']
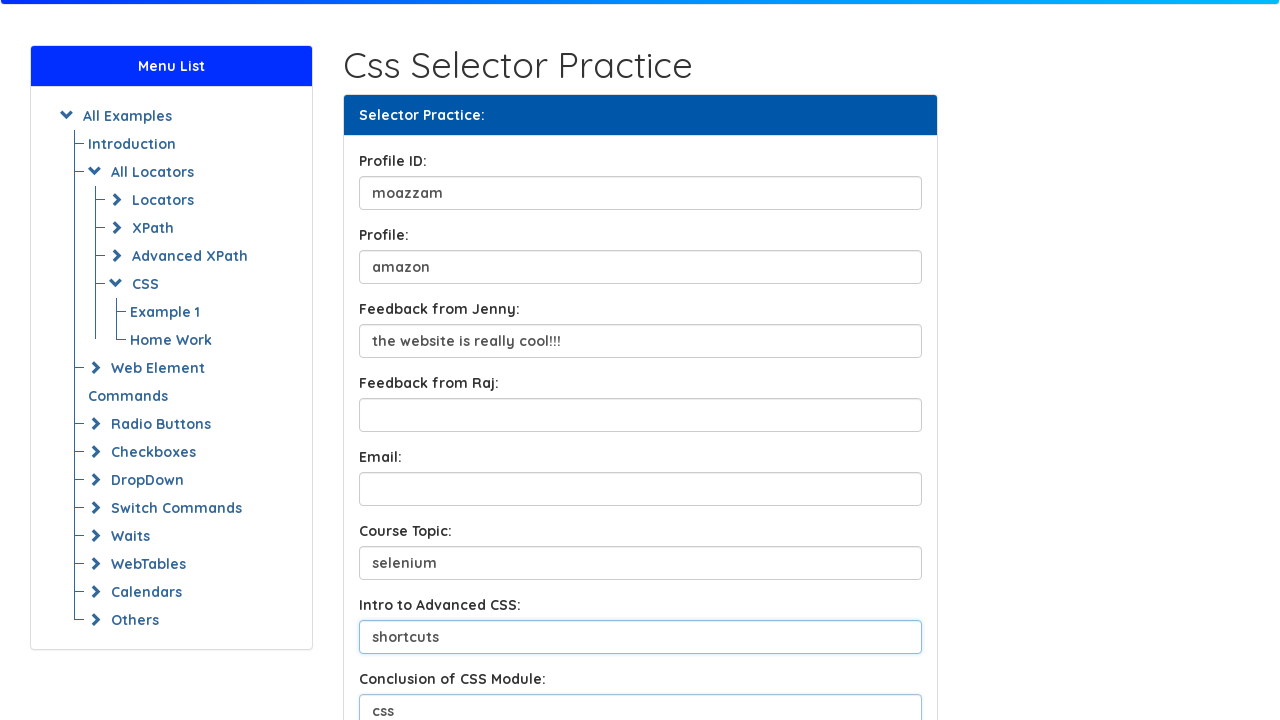

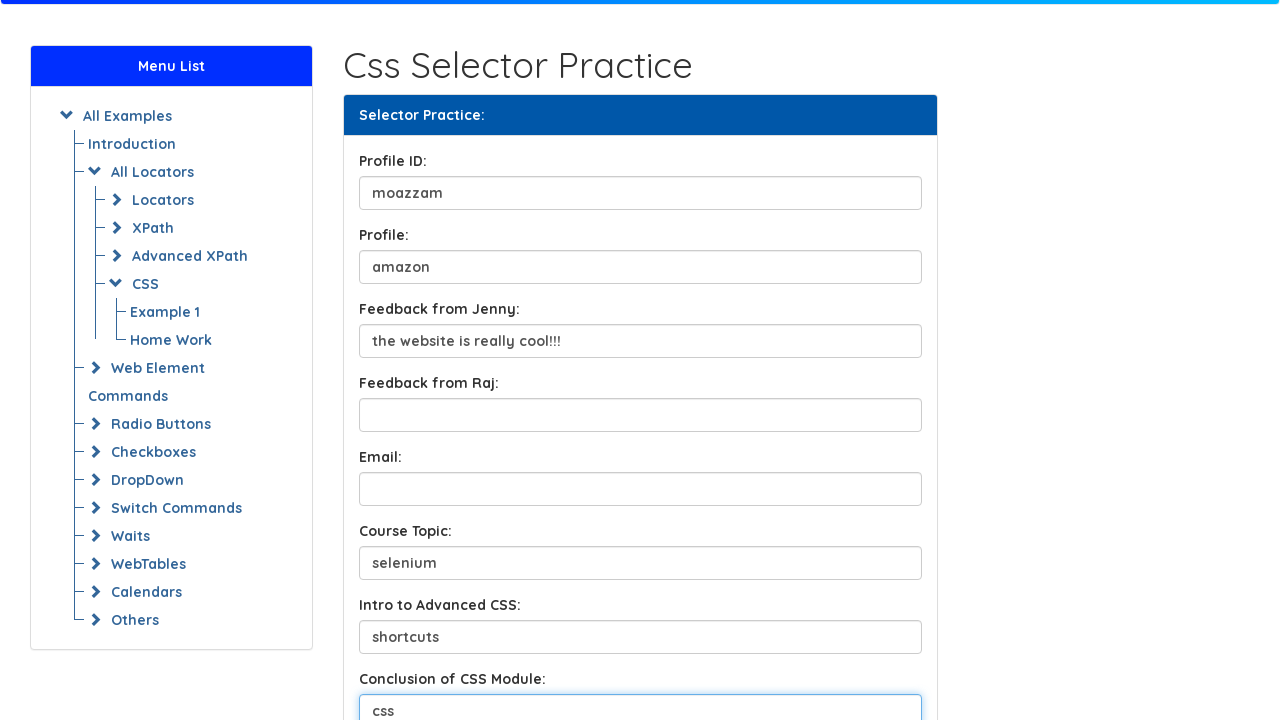